Tests radio button selection functionality by checking a color radio button (black) and a sport radio button (football), verifying the selections are properly applied.

Starting URL: https://practice.expandtesting.com/radio-buttons

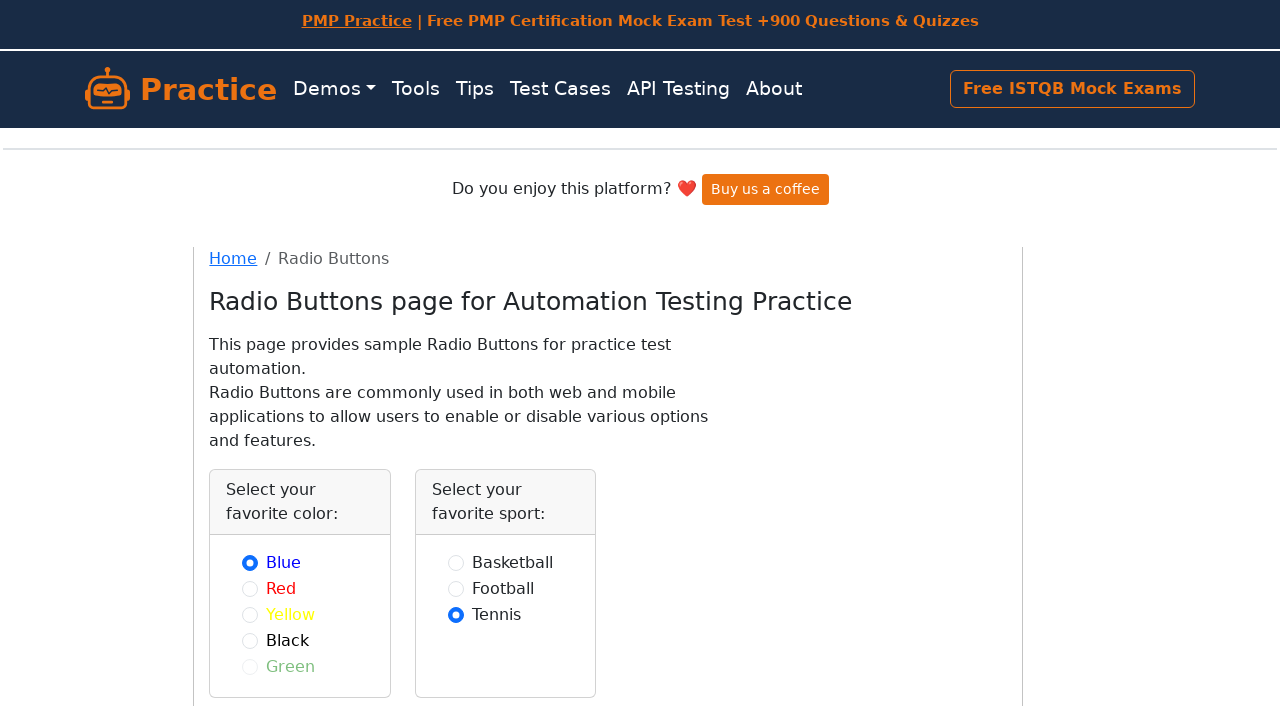

Located black radio button element
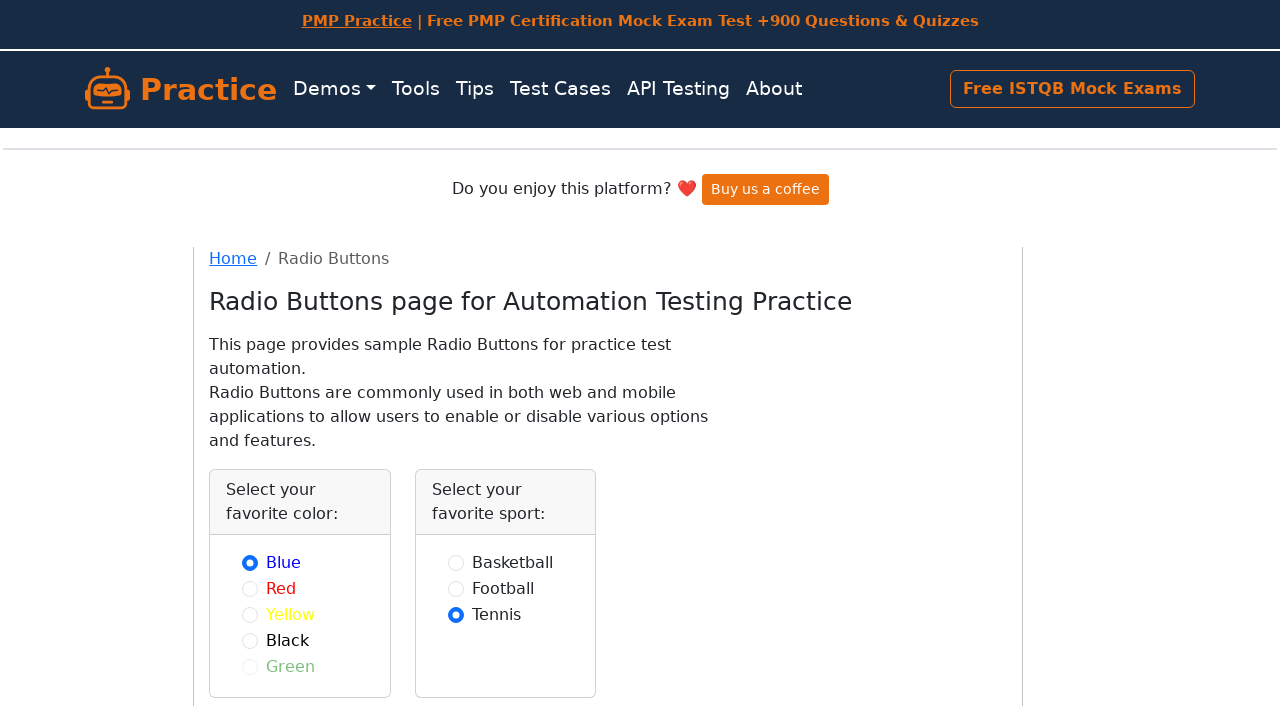

Verified black radio button is visible and unchecked
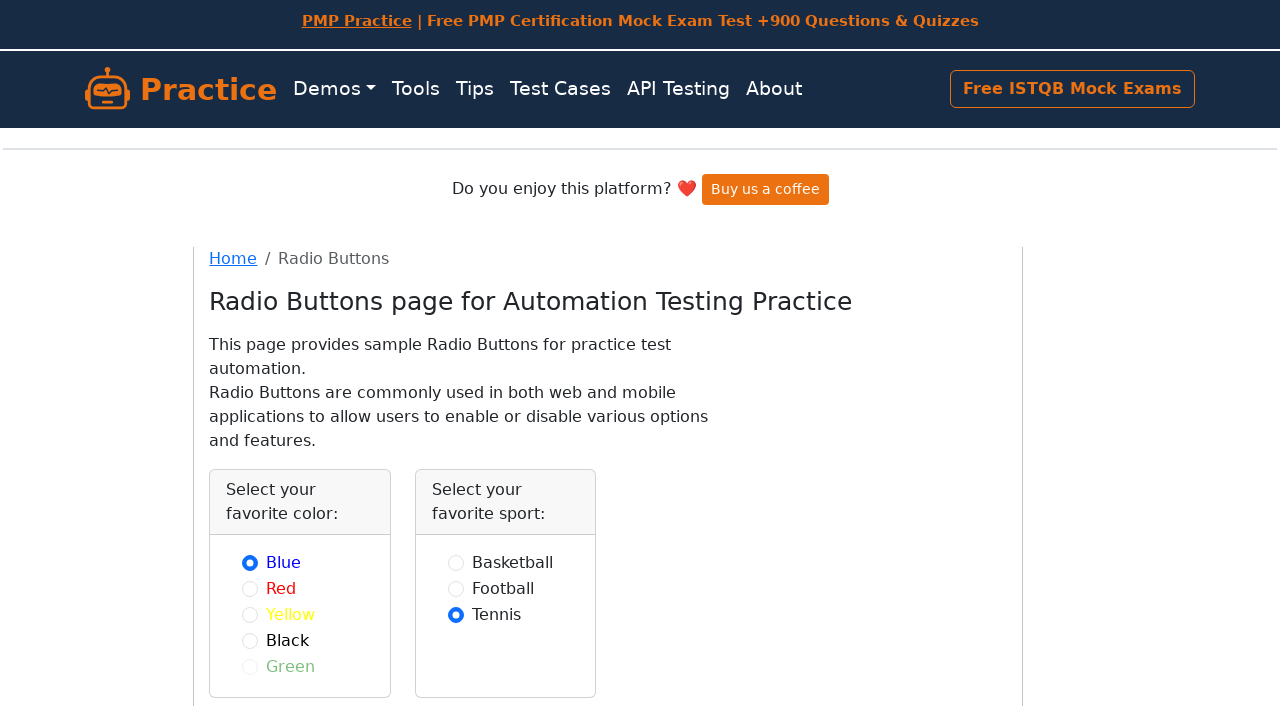

Clicked black radio button to select it at (250, 640) on xpath=//*[@id='black']
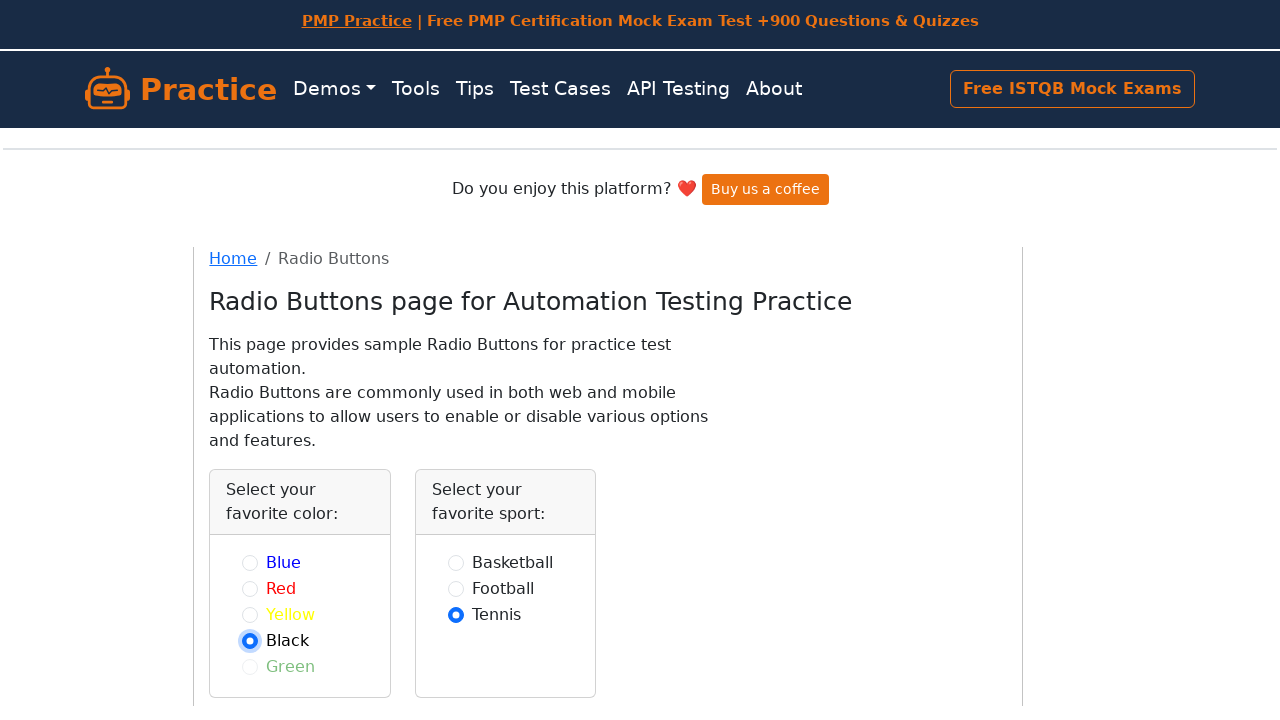

Verified black radio button is now checked
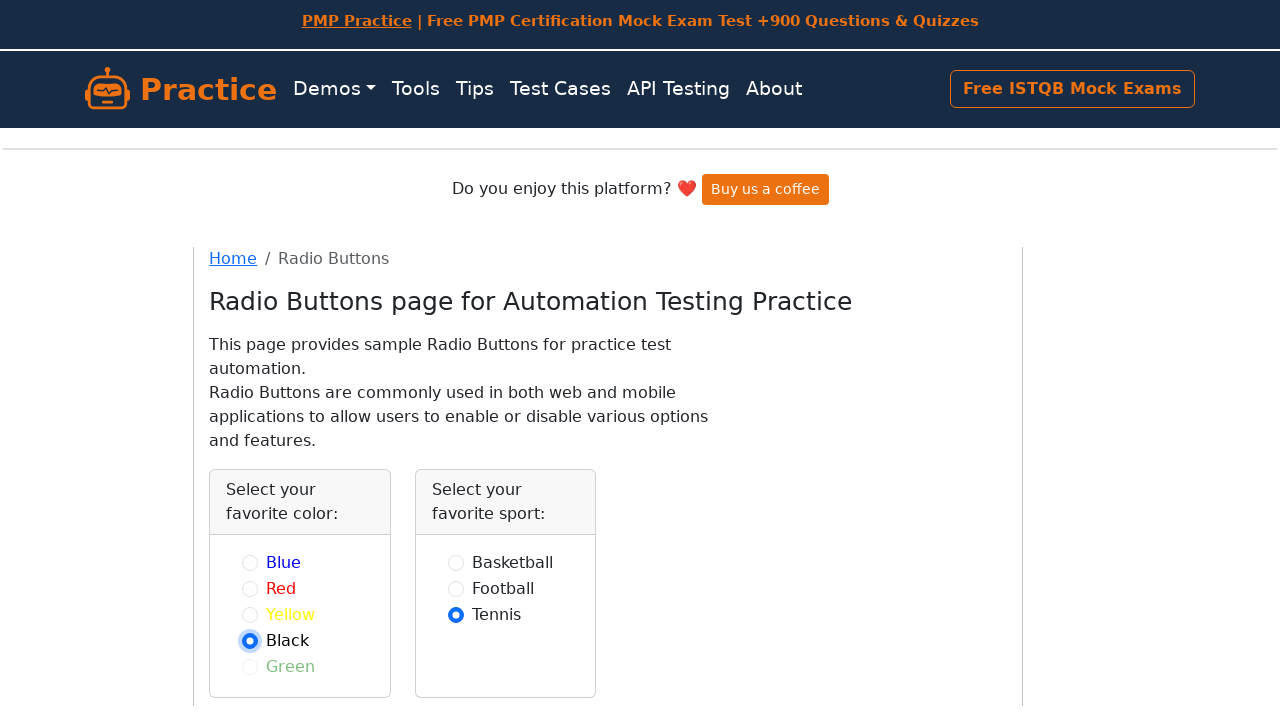

Located football radio button element
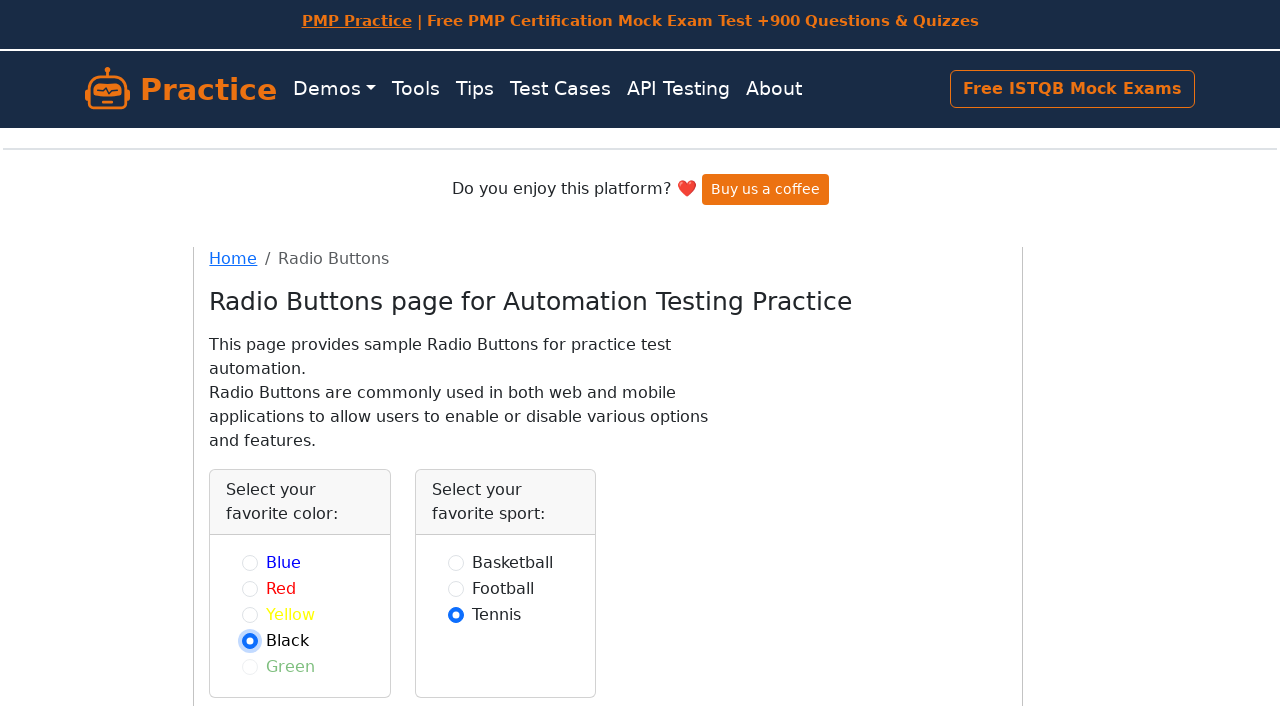

Clicked football radio button to select it at (456, 588) on xpath=//*[@id='football']
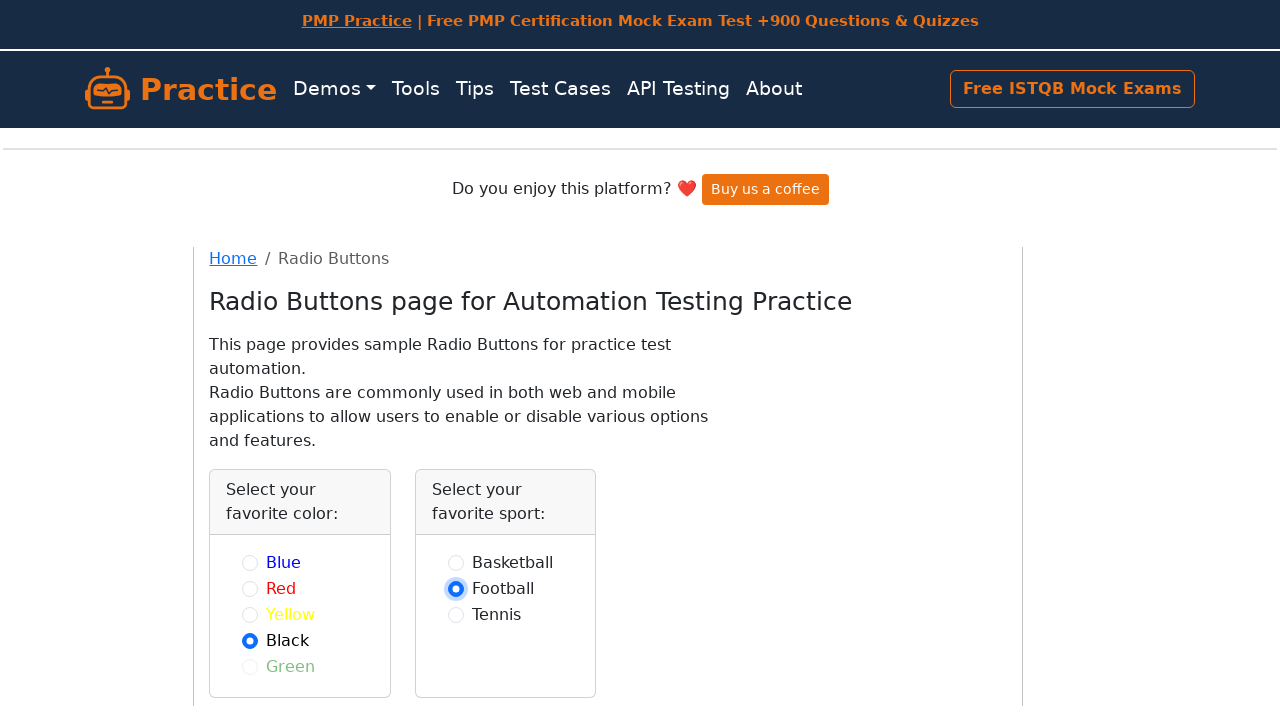

Verified football radio button is now checked
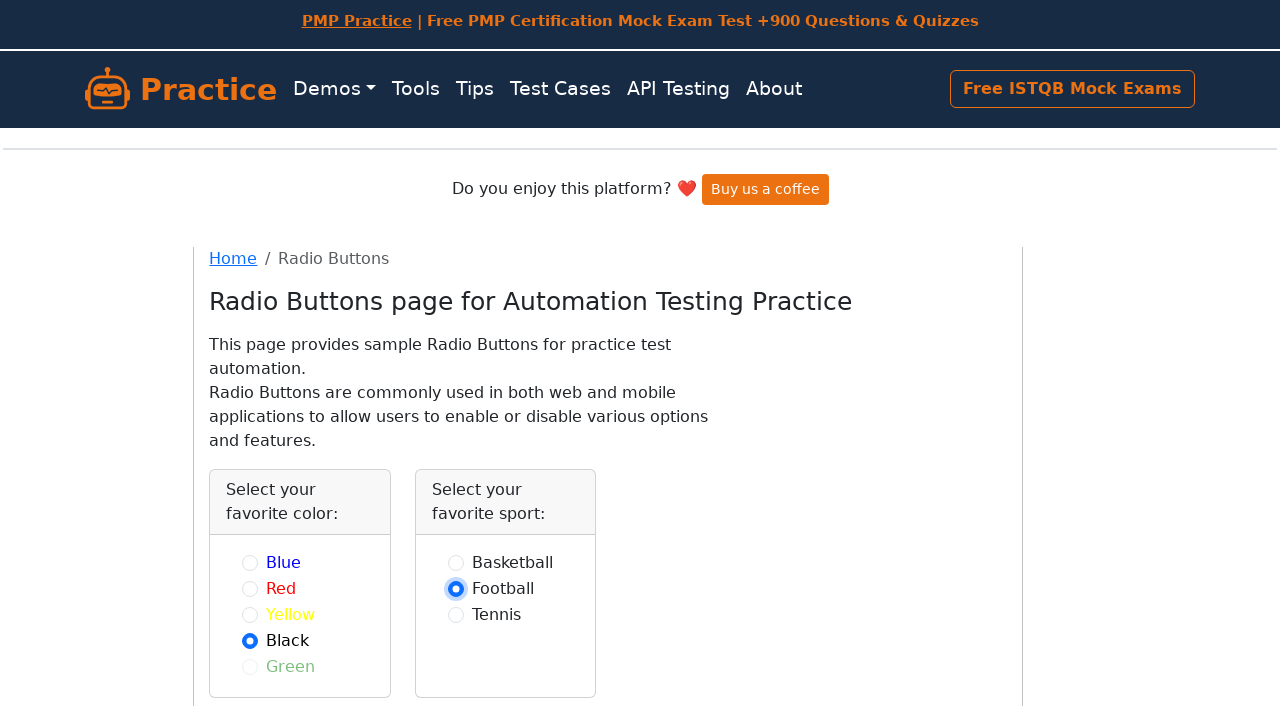

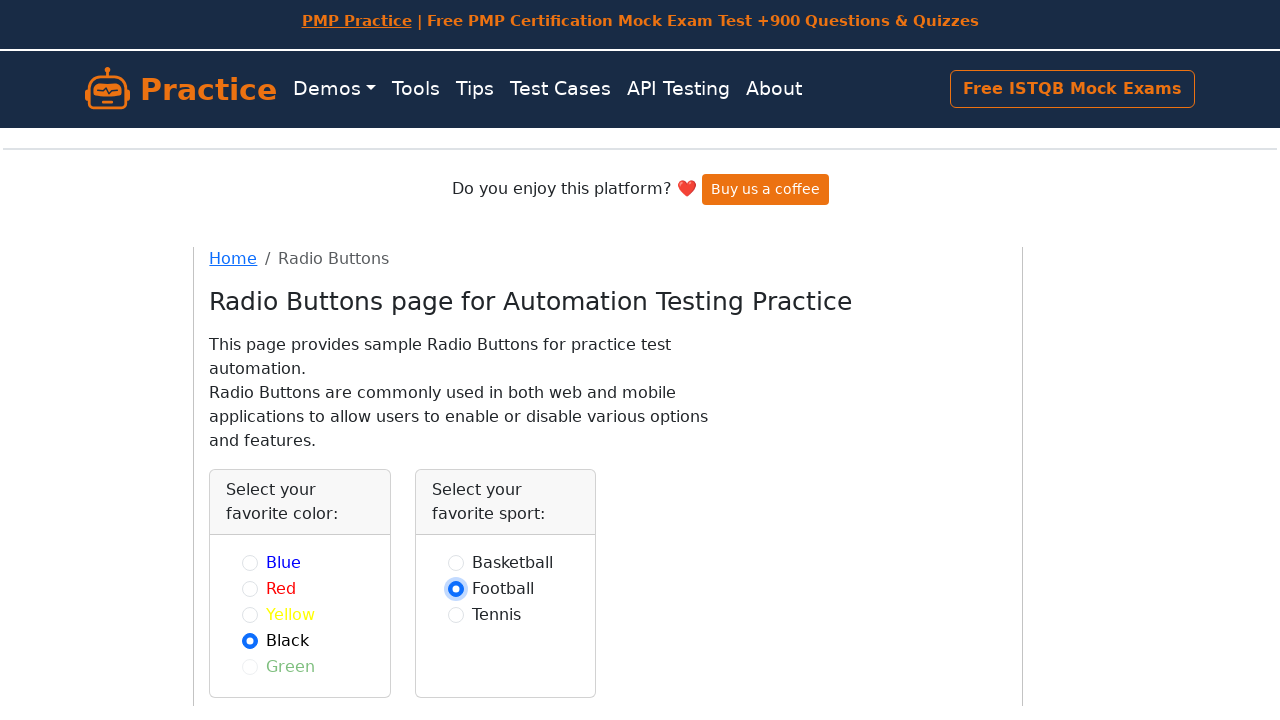